Tests JavaScript-based scrolling on an infinite scroll page by scrolling down 7500 pixels using JavaScript execution.

Starting URL: https://practice.cydeo.com/infinite_scroll

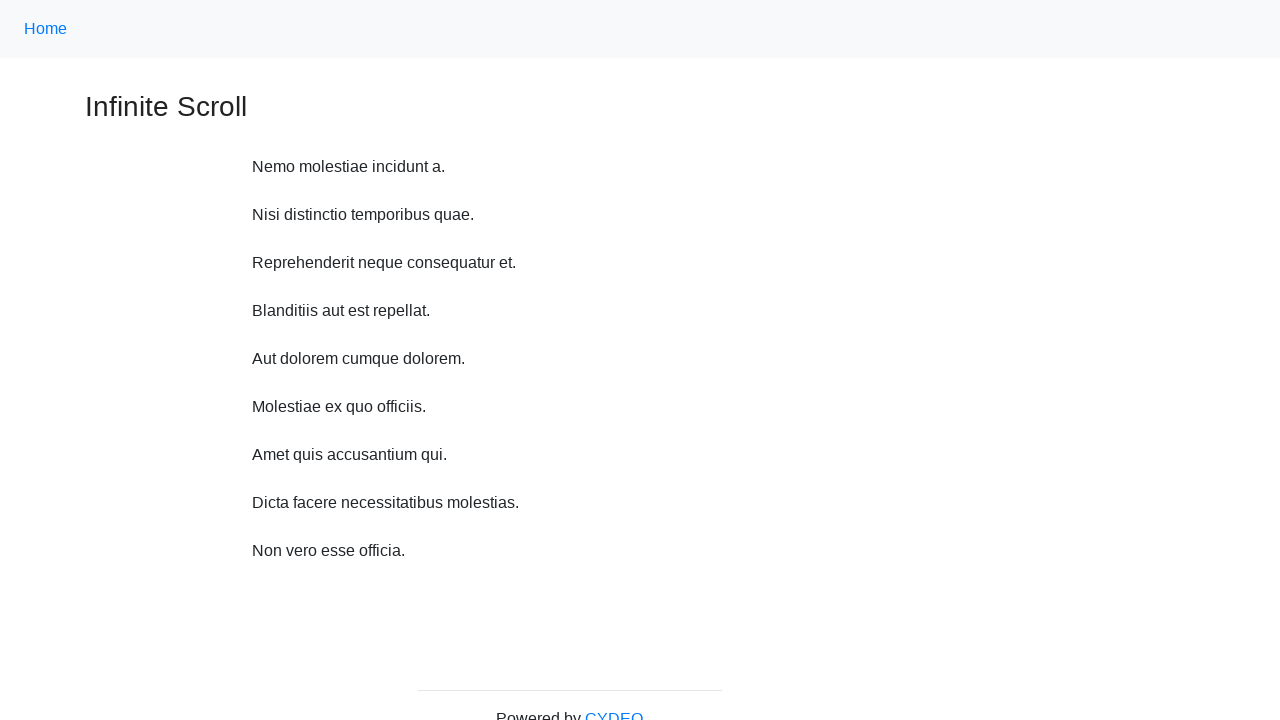

Waited for page to load with domcontentloaded state
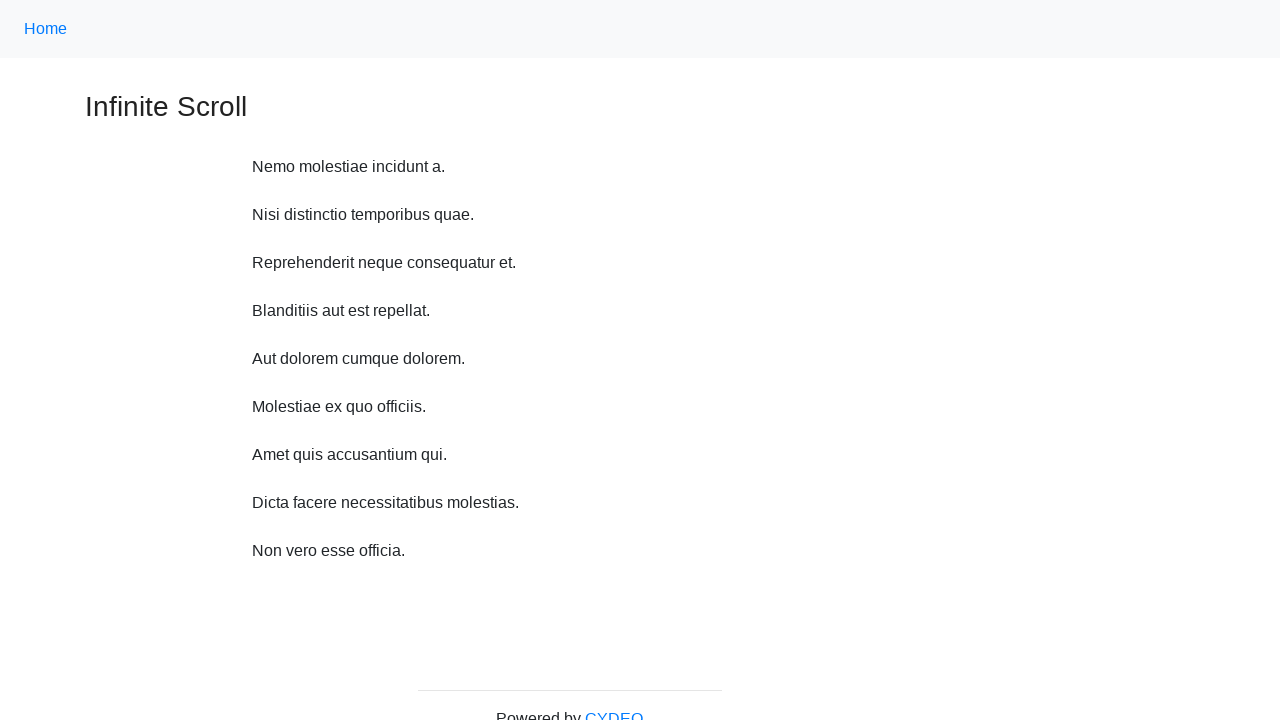

Scrolled down 7500 pixels using JavaScript execution
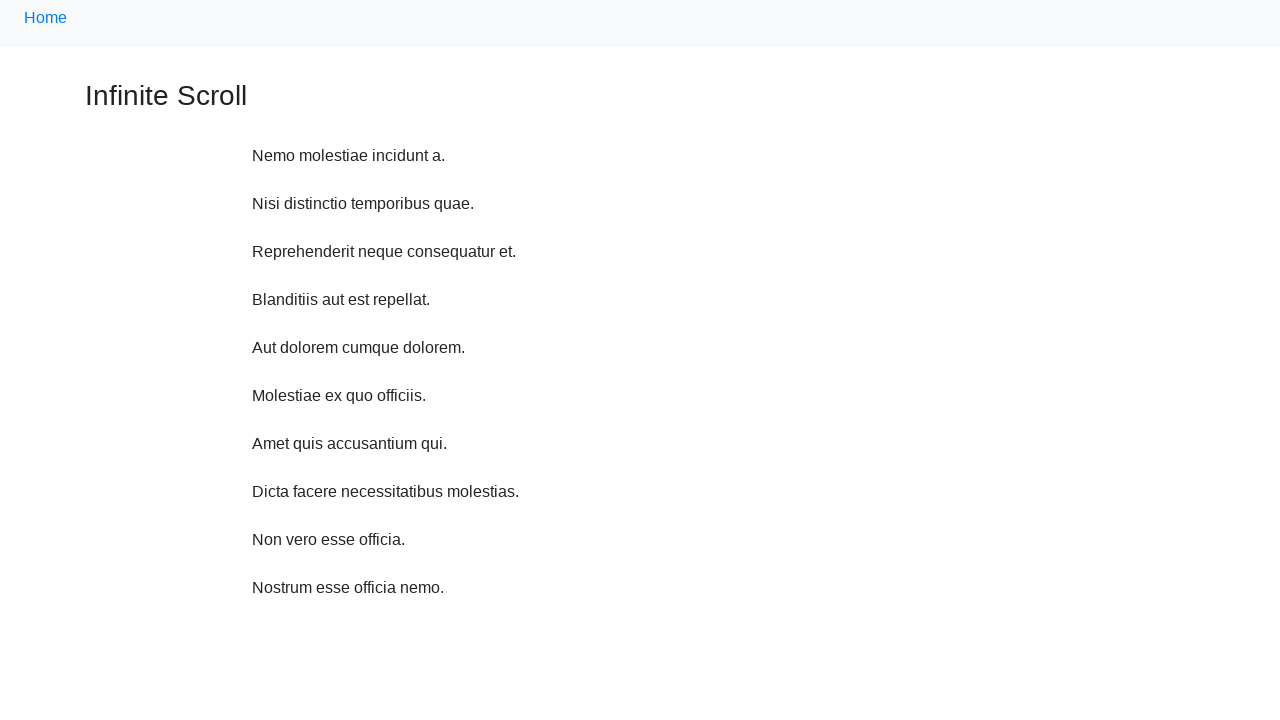

Waited 2000ms to observe scroll effect and content loading on infinite scroll page
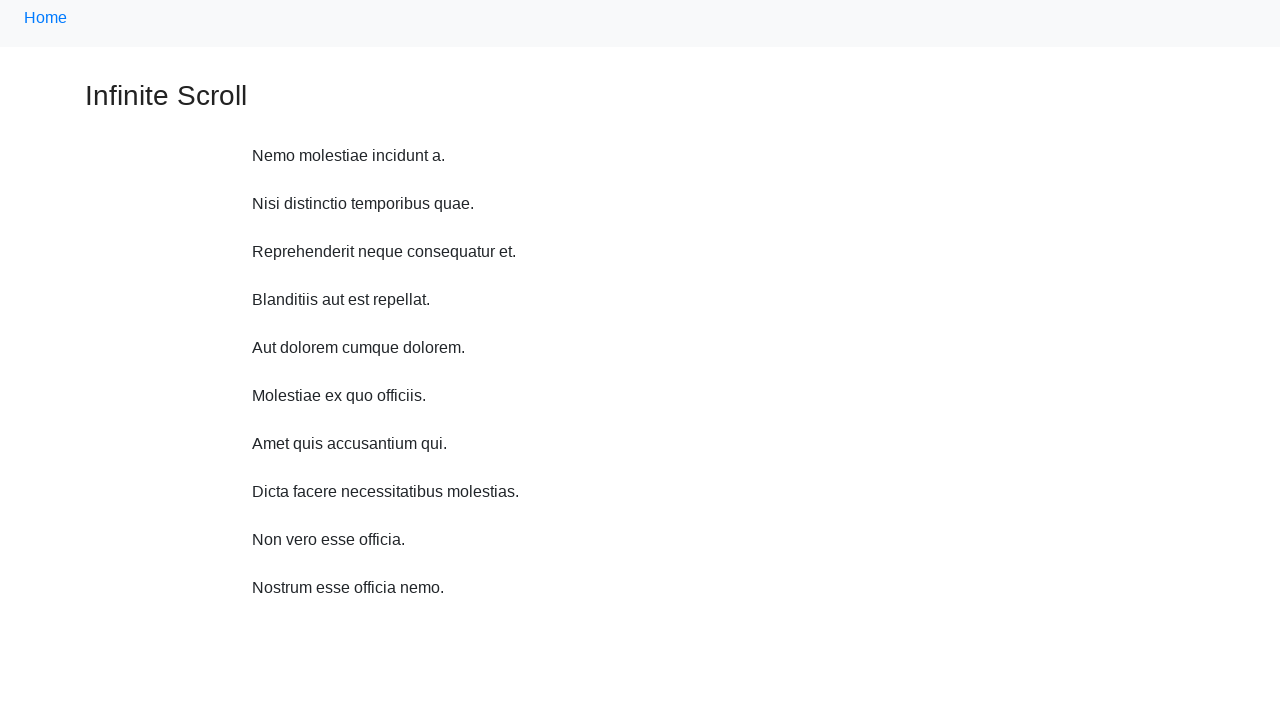

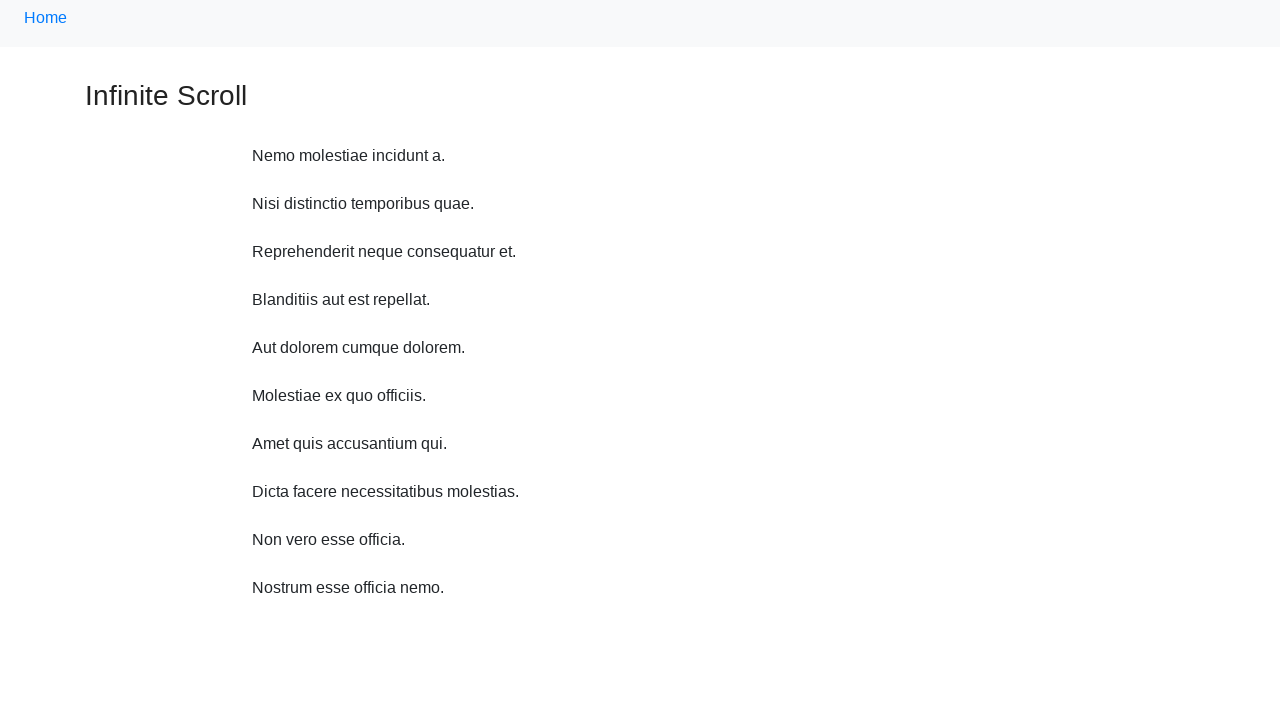